Demonstrates locating elements by relative XPath by clicking the Forgot Password link

Starting URL: https://the-internet.herokuapp.com/

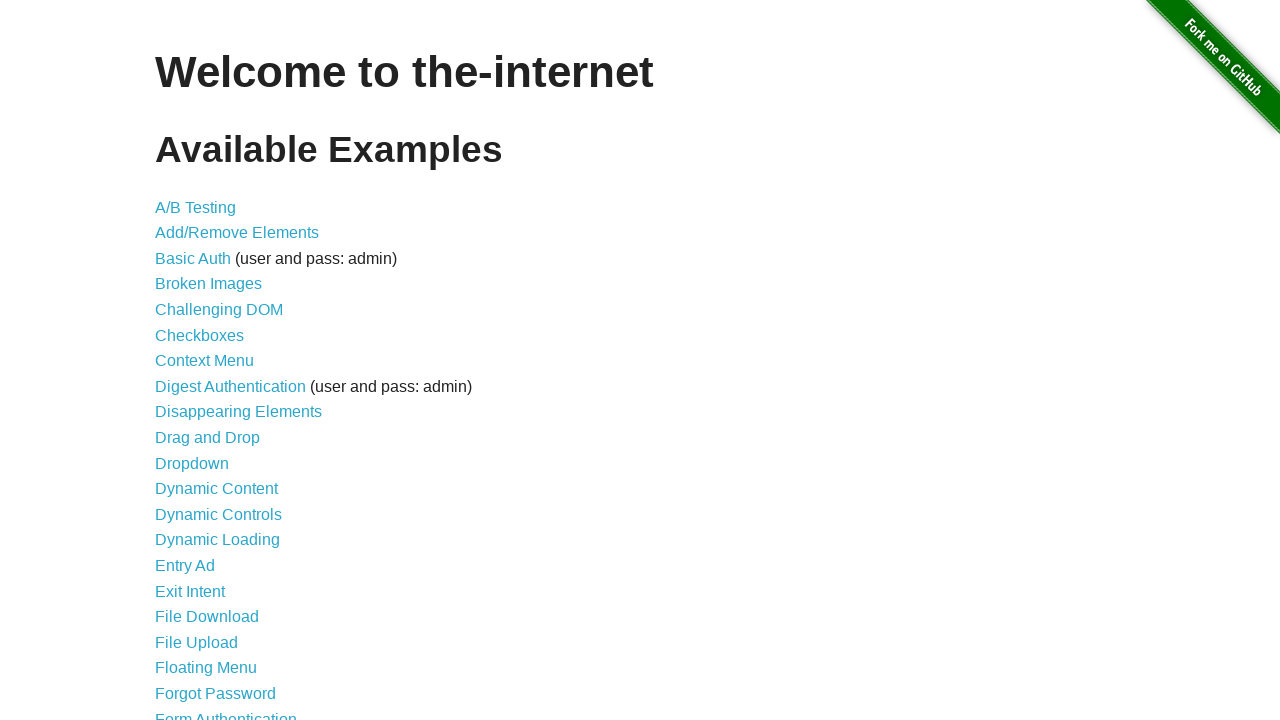

Navigated to the-internet.herokuapp.com
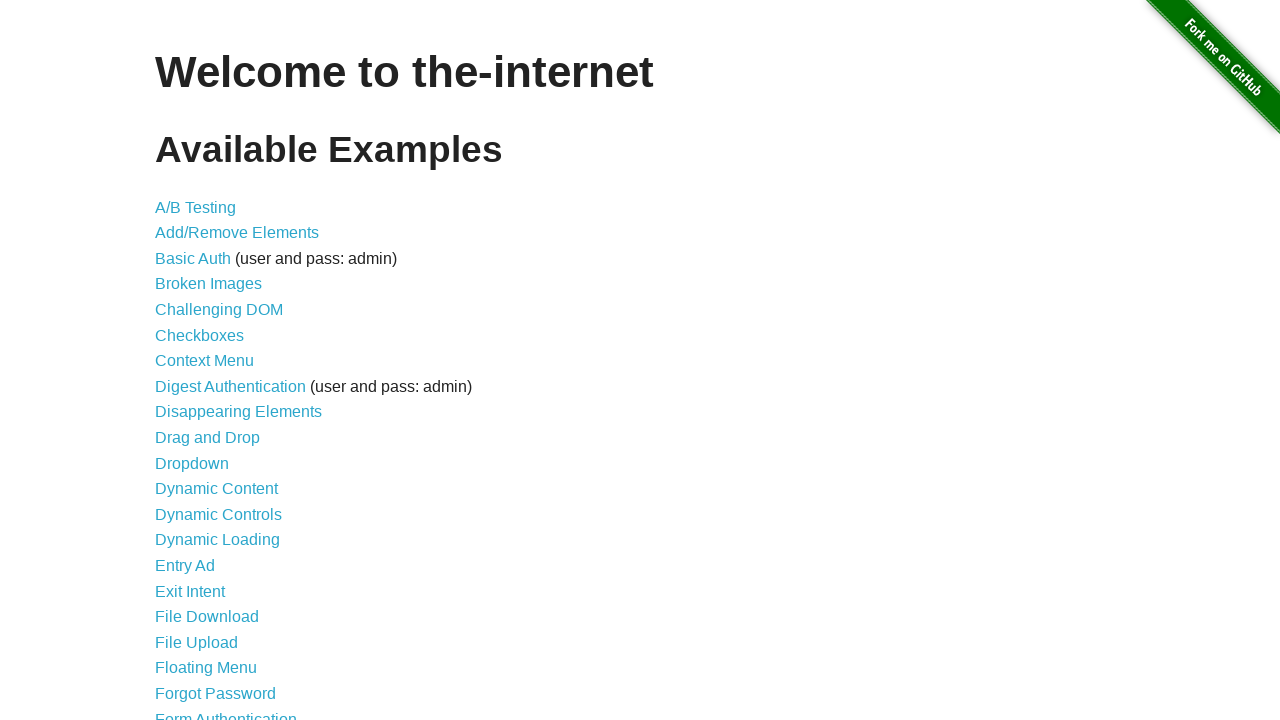

Clicked the Forgot Password link using relative XPath at (216, 693) on a[href='/forgot_password']
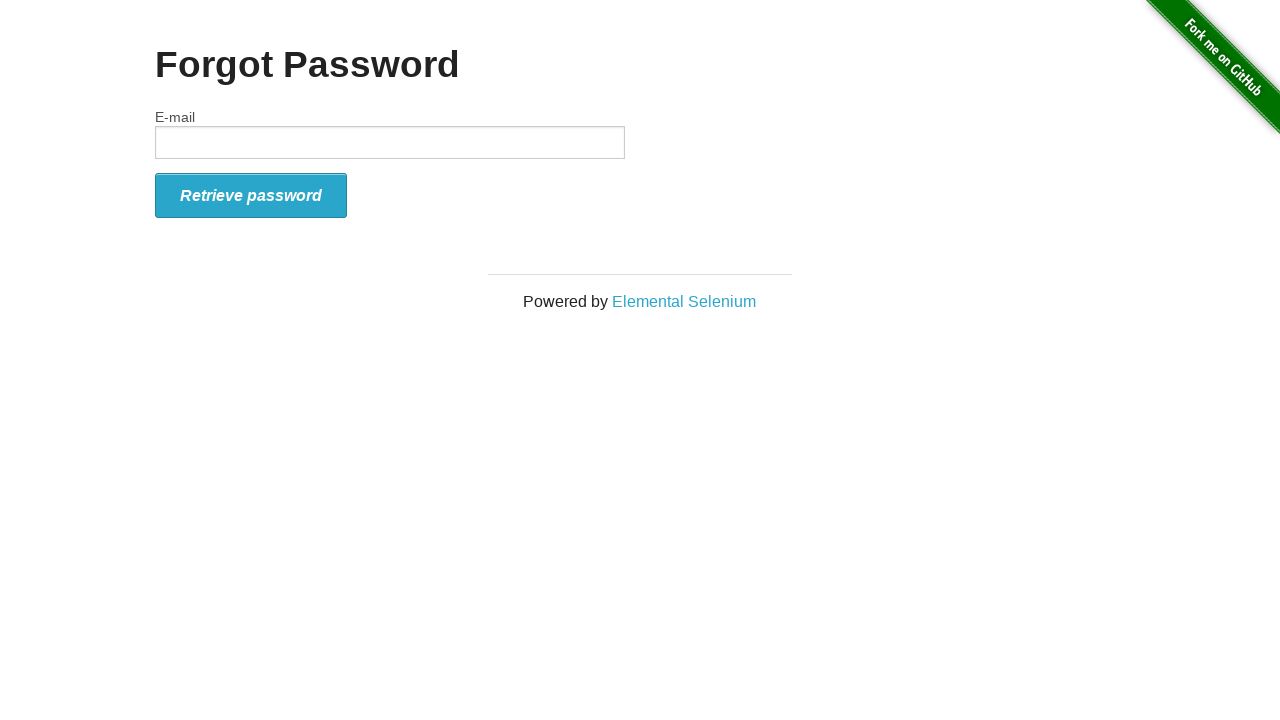

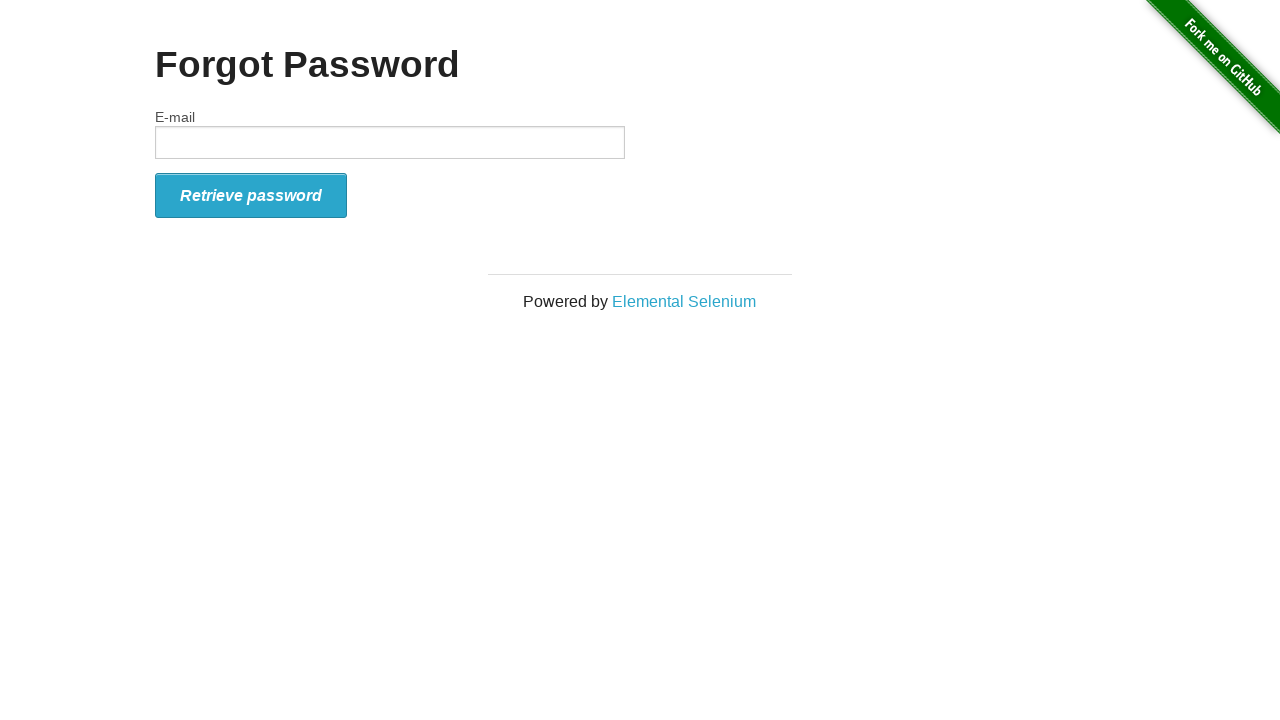